Tests whether a textbox (last name field) is displayed and enabled on a registration page, then fills it with a value if both conditions are true

Starting URL: https://grotechminds.com/registration/

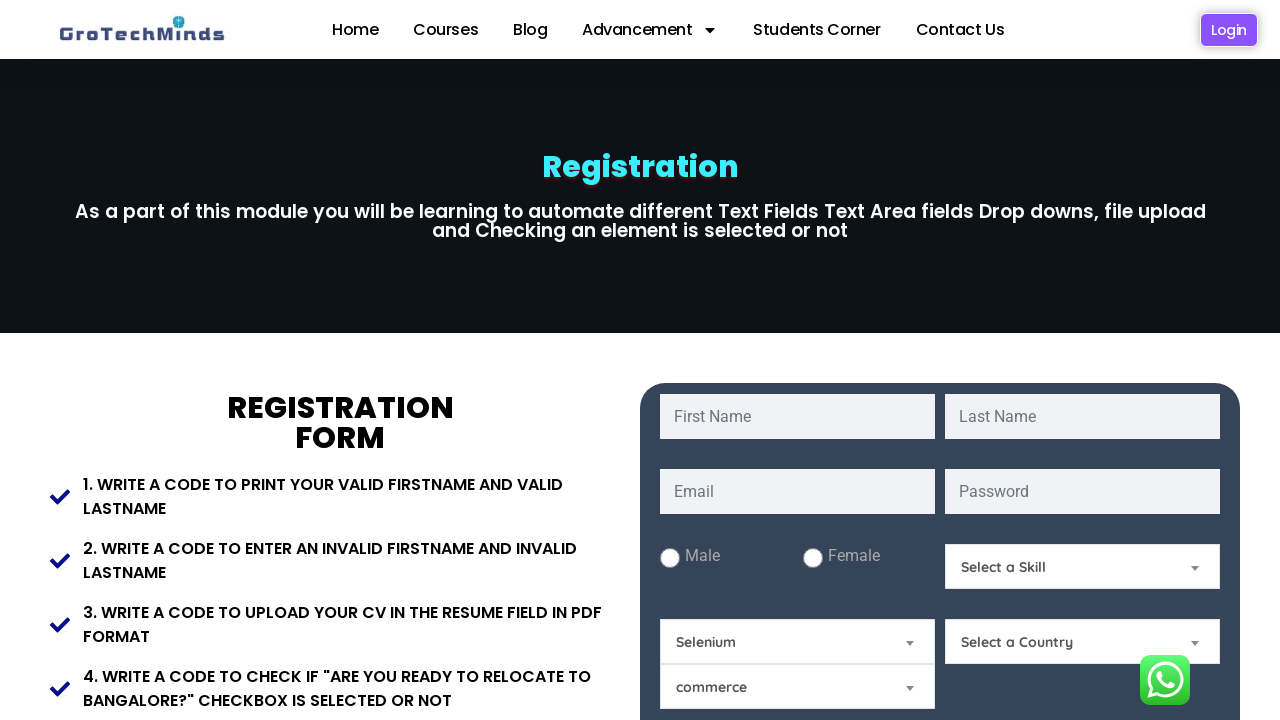

Navigated to registration page
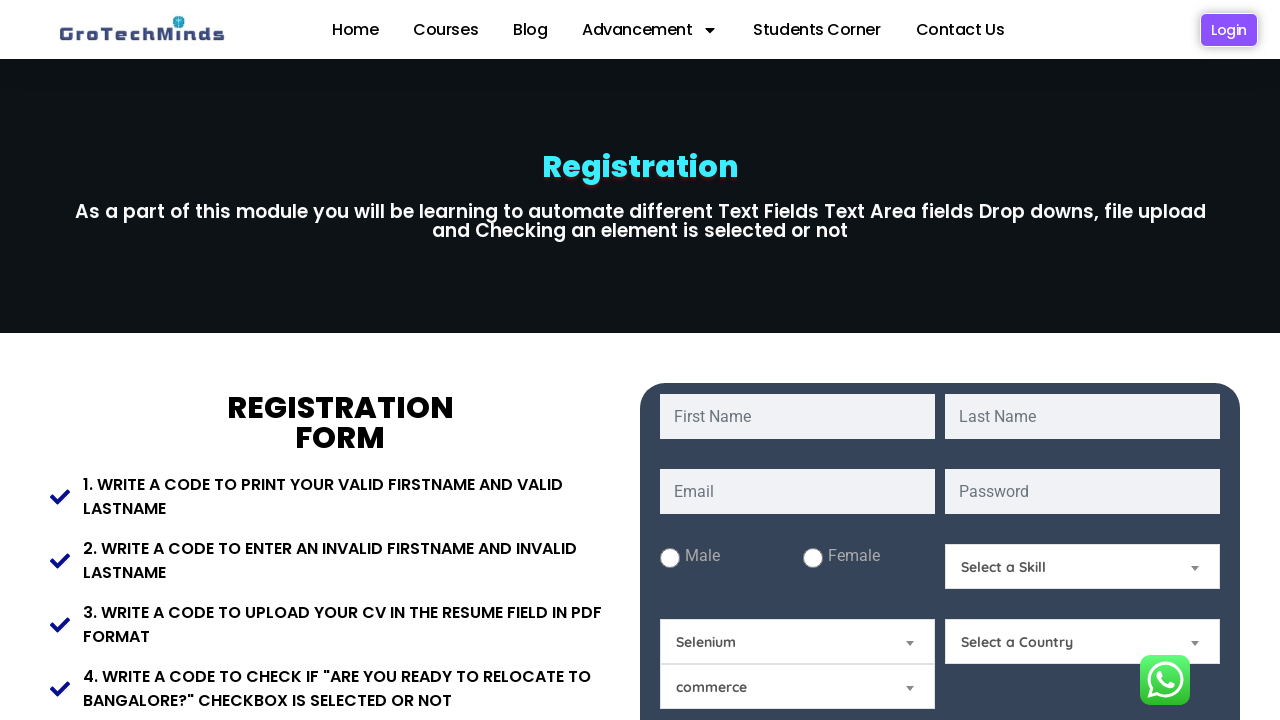

Located last name field
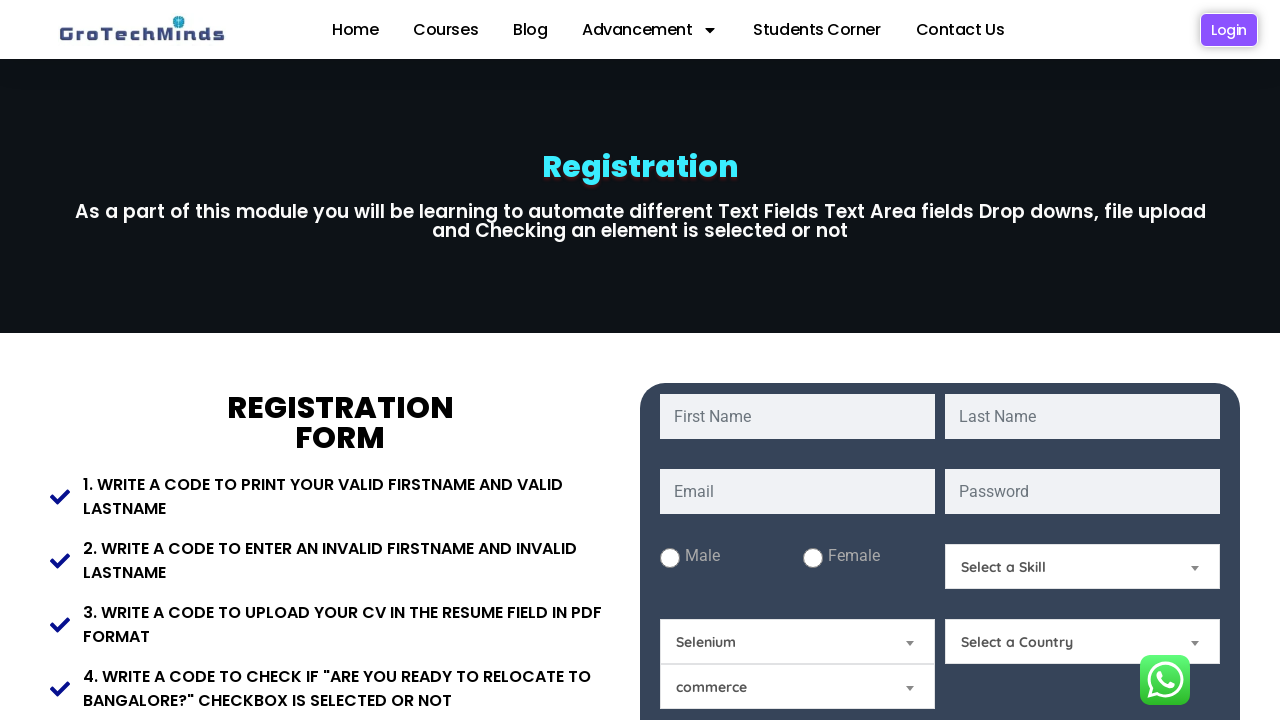

Last name field is visible
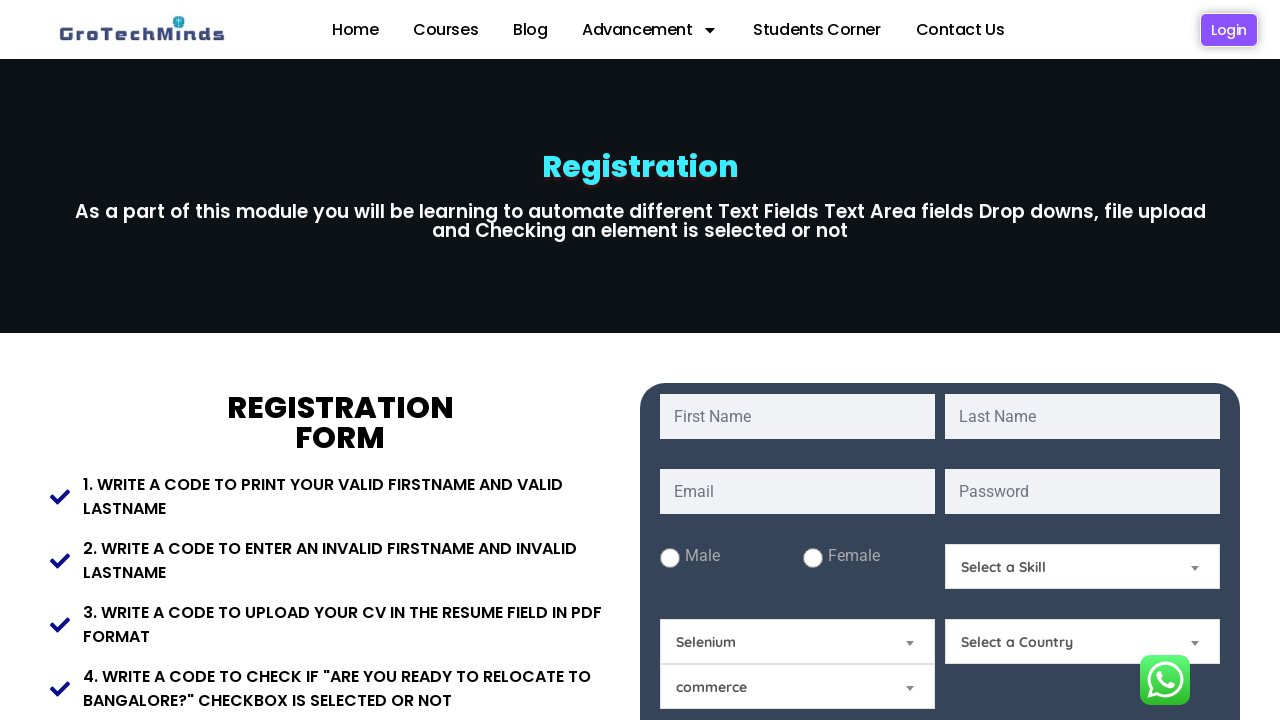

Last name field is both visible and enabled; filled with 'Nikhil' on input[name='lname']
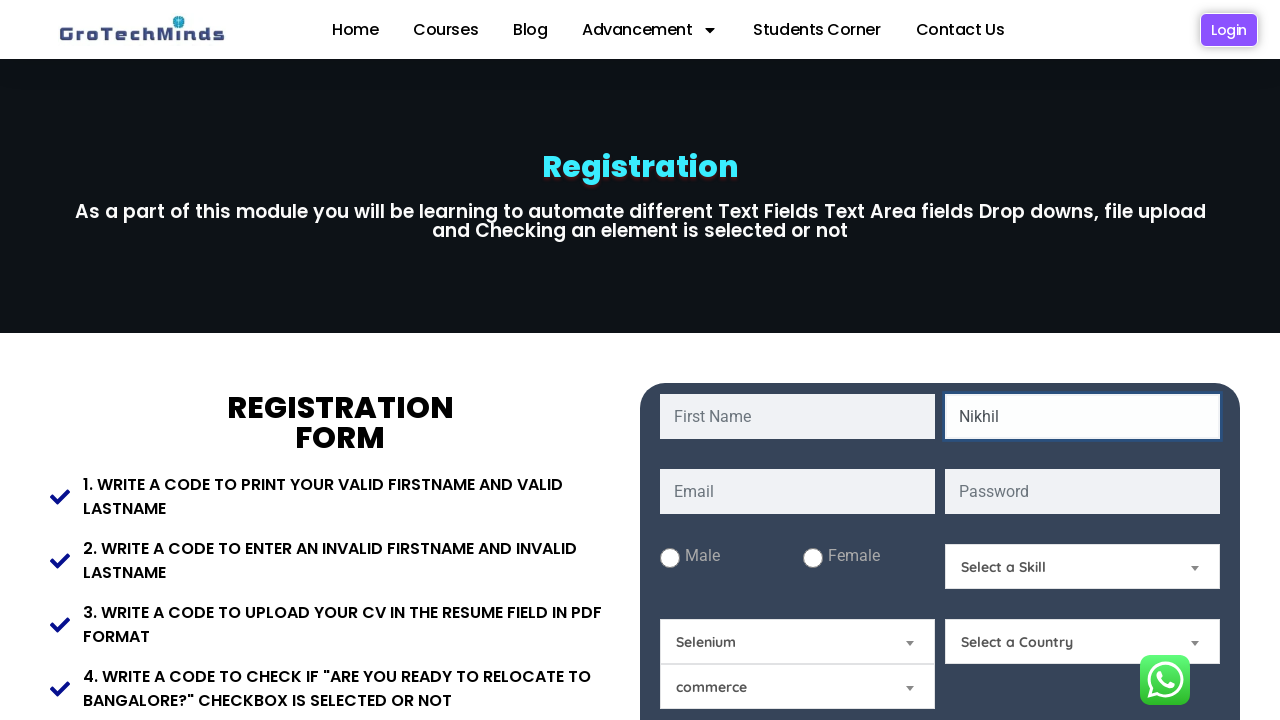

Verified last name field is visible: True
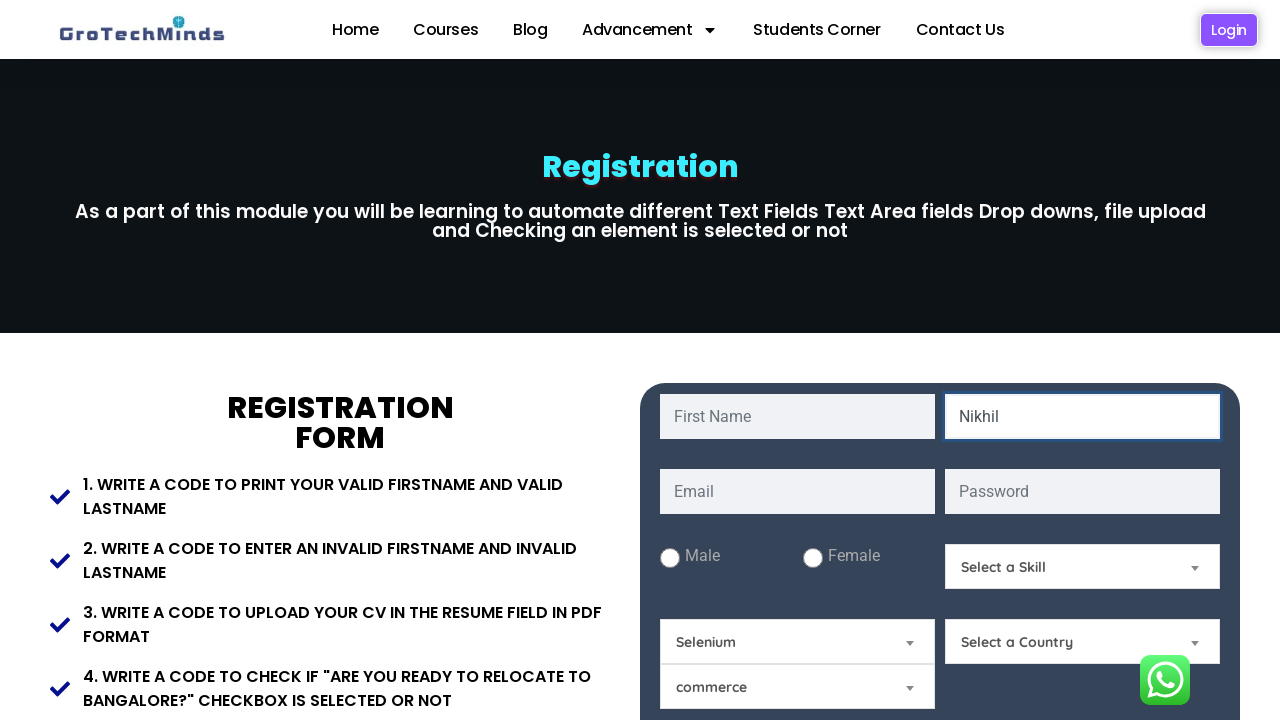

Verified last name field is enabled: True
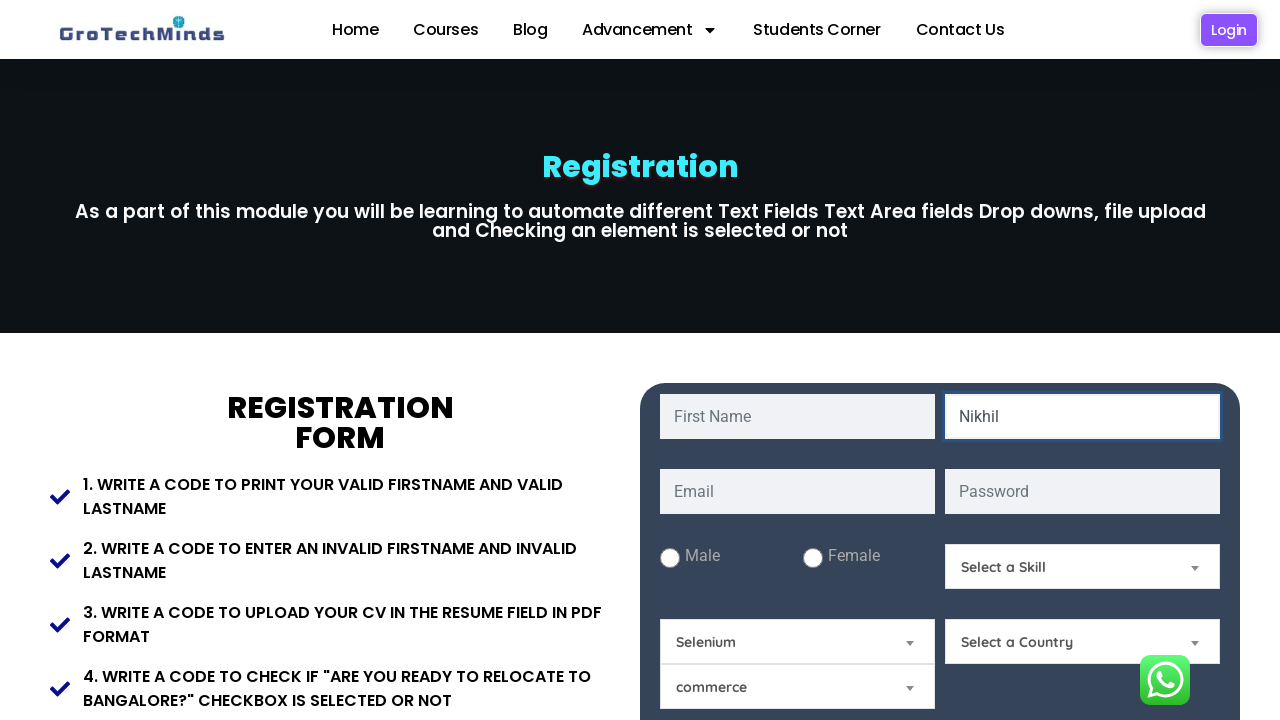

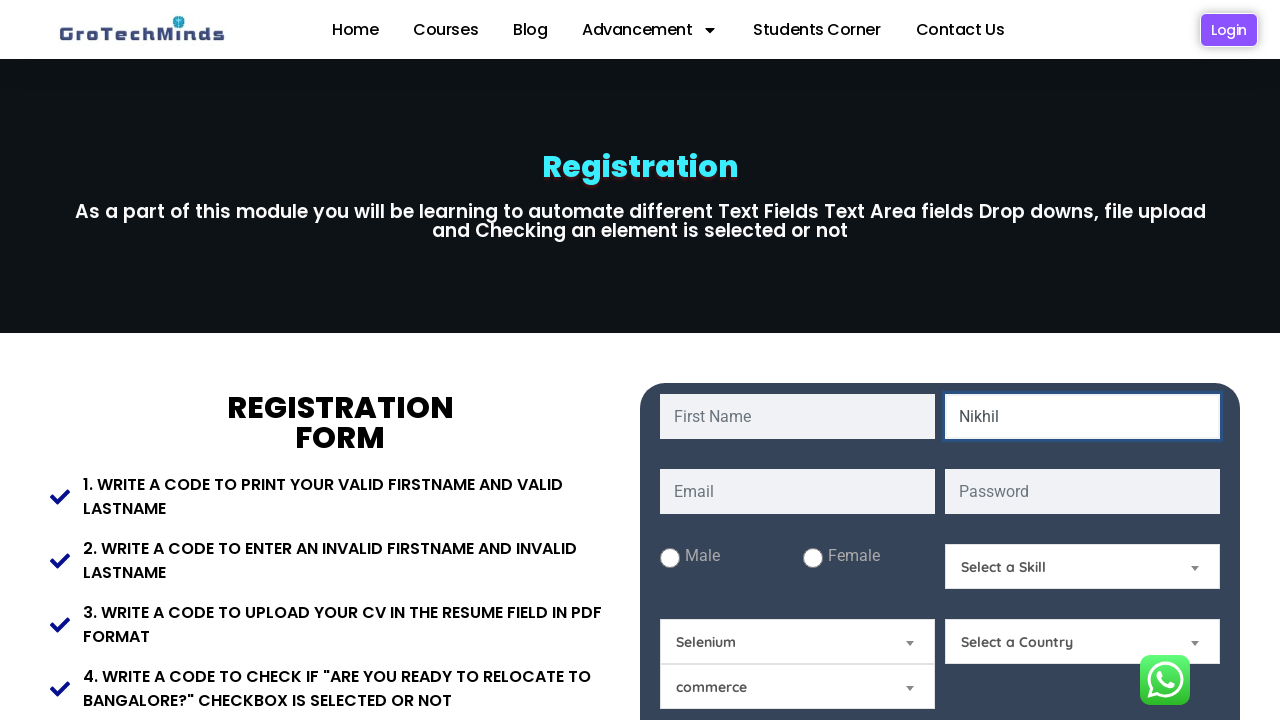